Tests checkbox functionality by locating two checkboxes and clicking each one if it is not already selected, ensuring both are checked.

Starting URL: https://the-internet.herokuapp.com/checkboxes

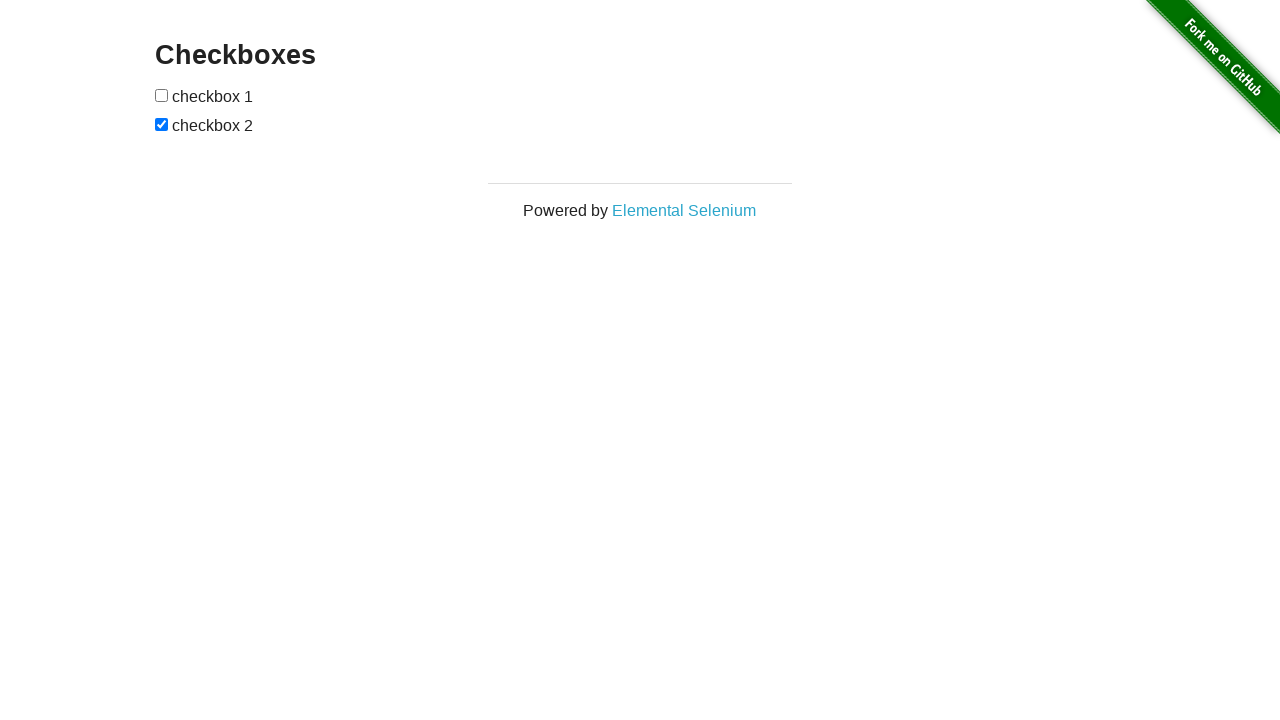

Located first checkbox element
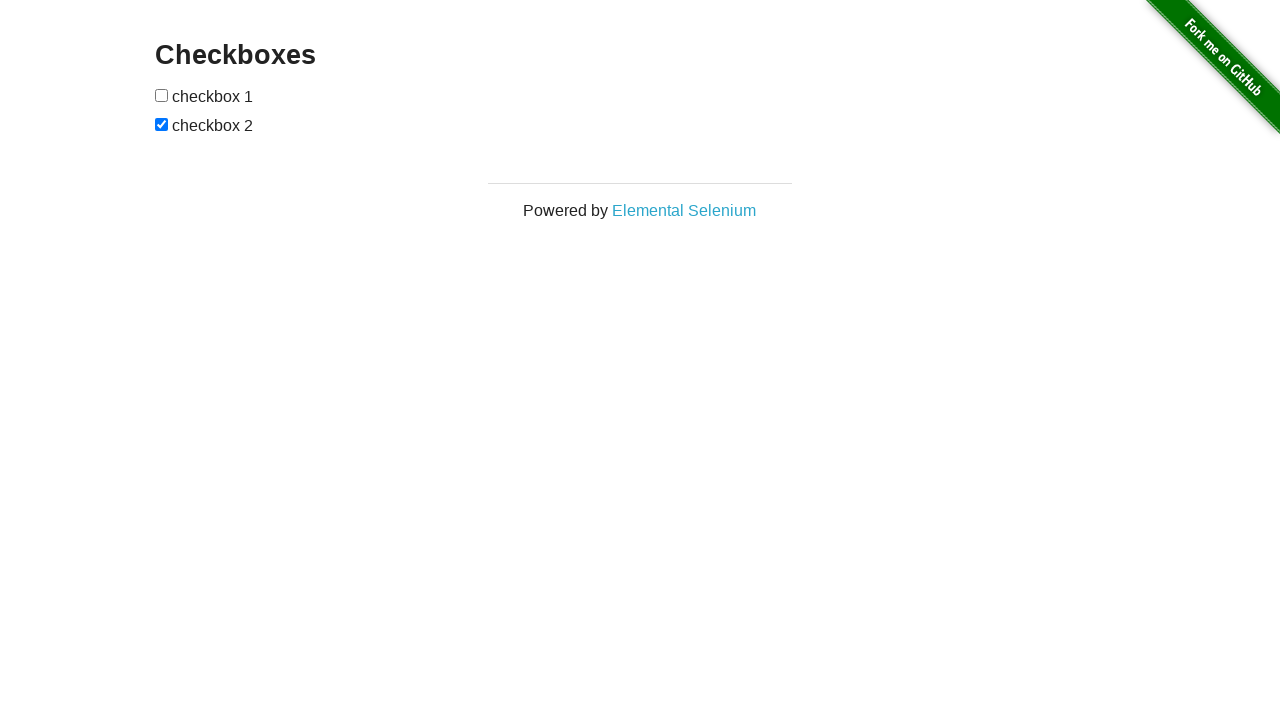

Located second checkbox element
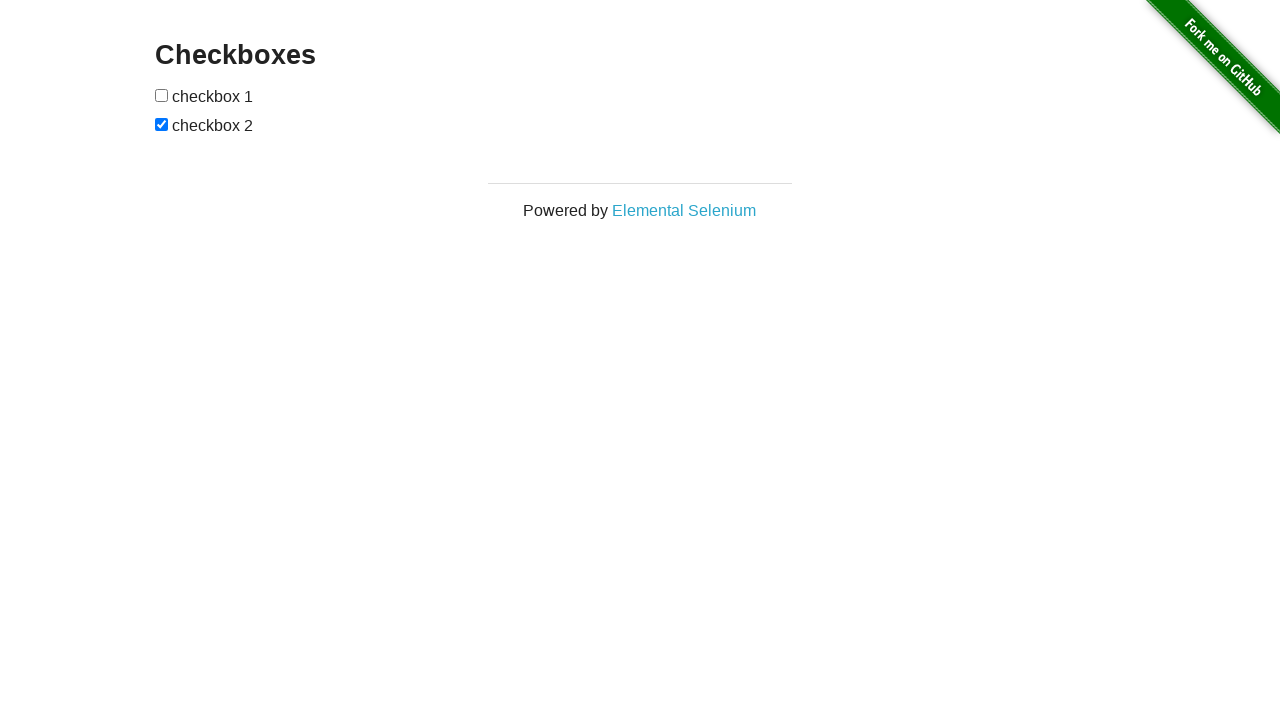

Checked first checkbox status
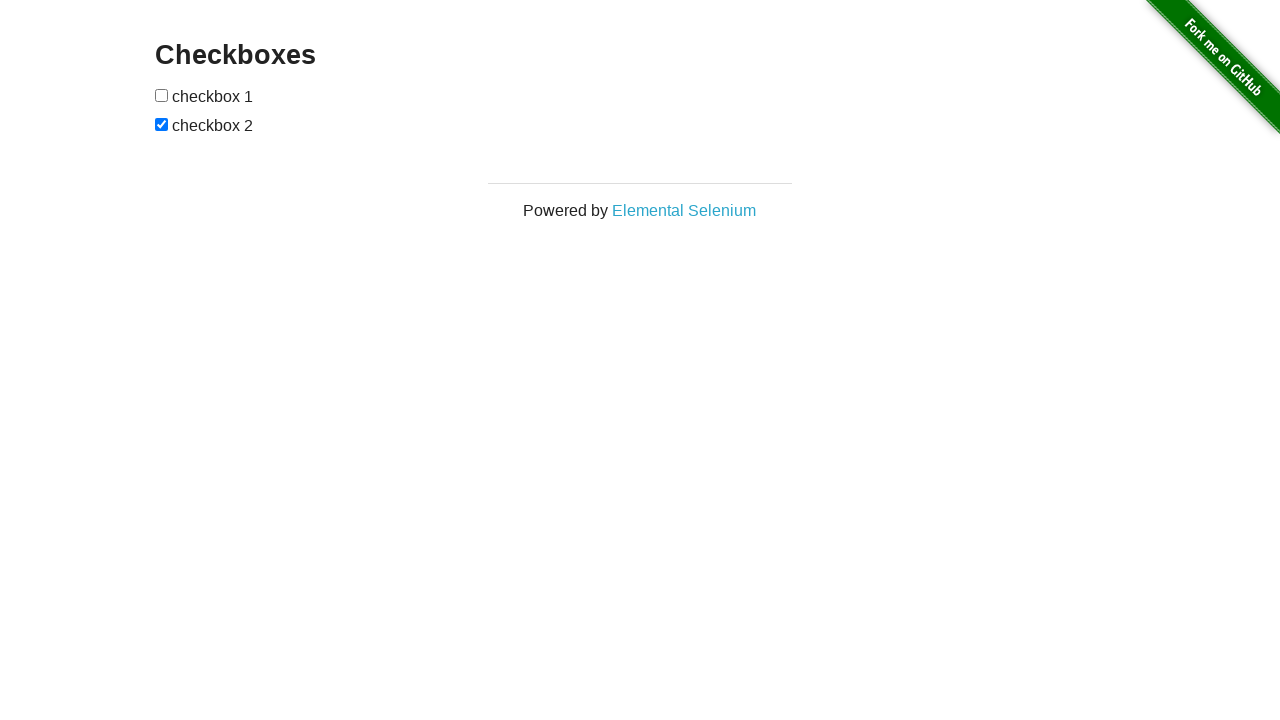

Clicked first checkbox to select it at (162, 95) on (//input[@type='checkbox'])[1]
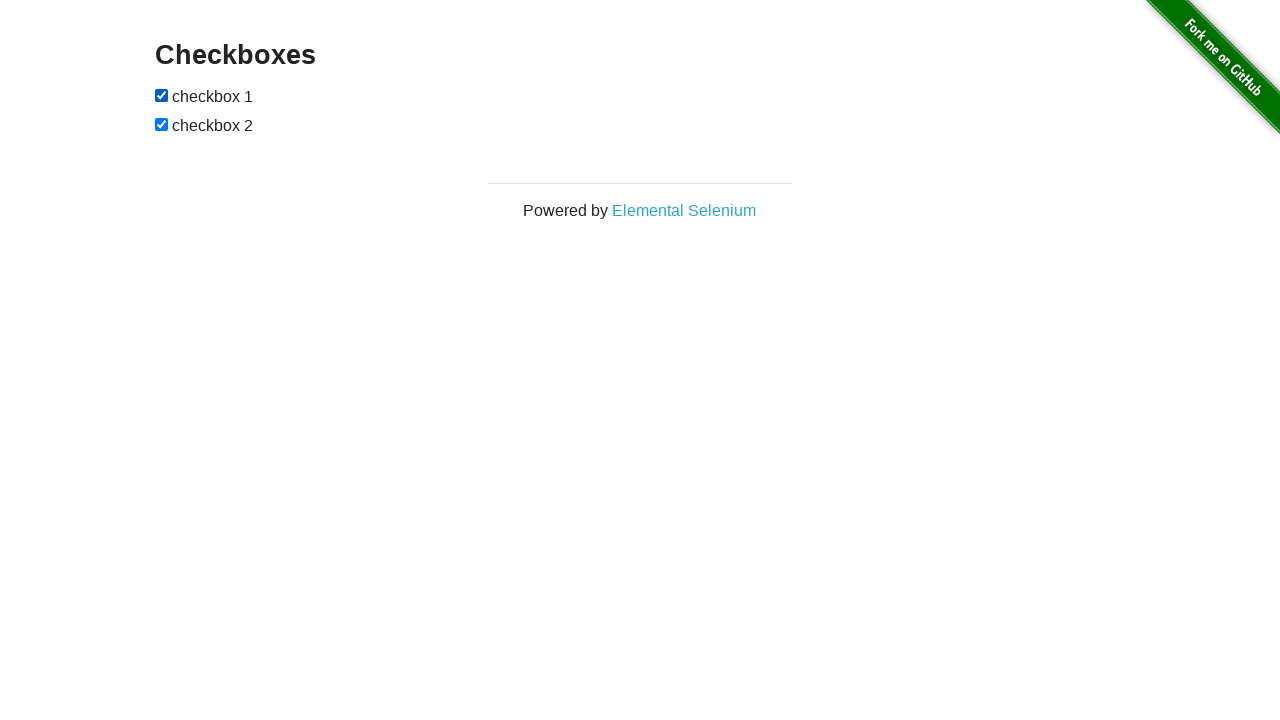

Second checkbox was already selected
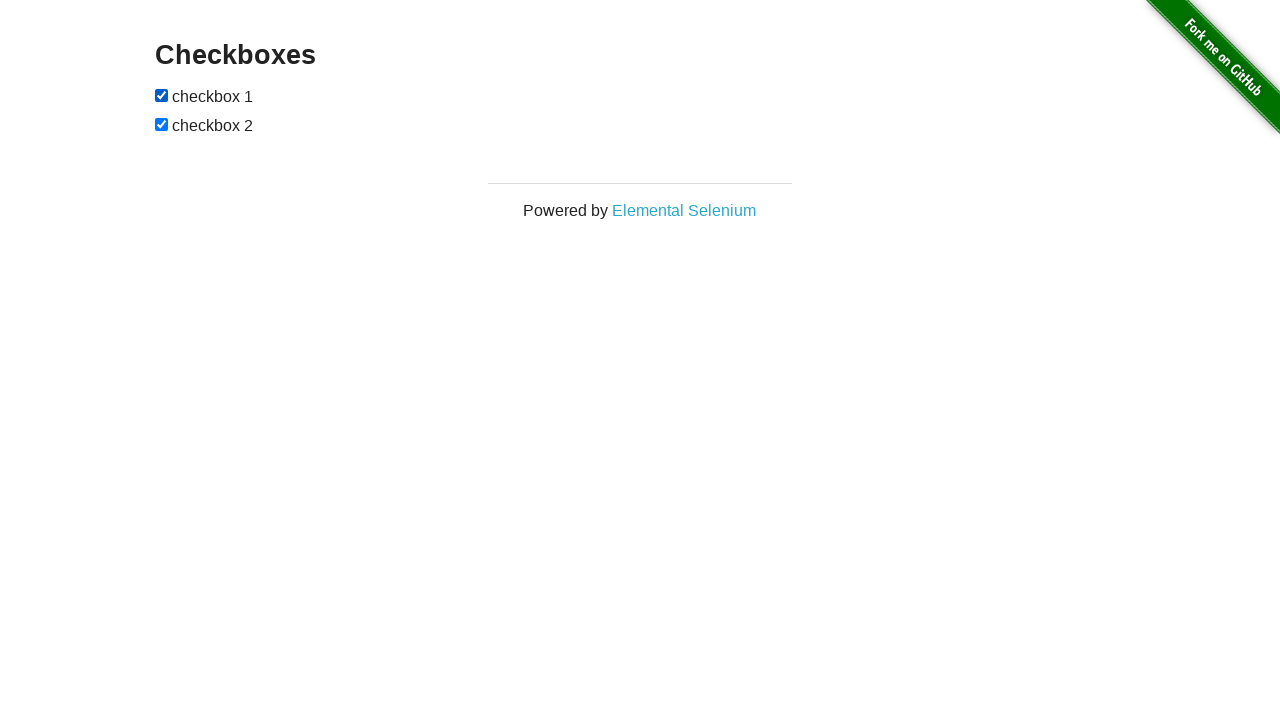

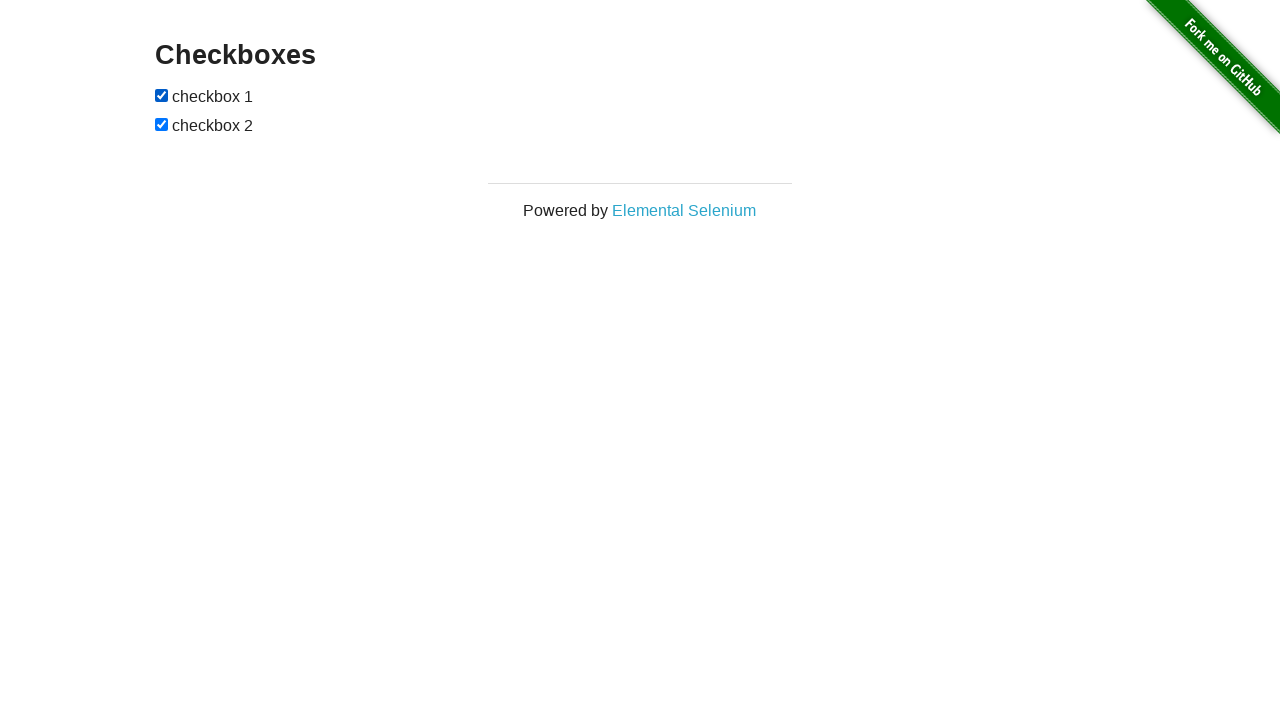